Tests the "DropDown Table" obstacle by clicking generate, reading tasks, and selecting matching dropdown values based on first letter

Starting URL: https://obstaclecourse.tricentis.com/Obstacles/14090

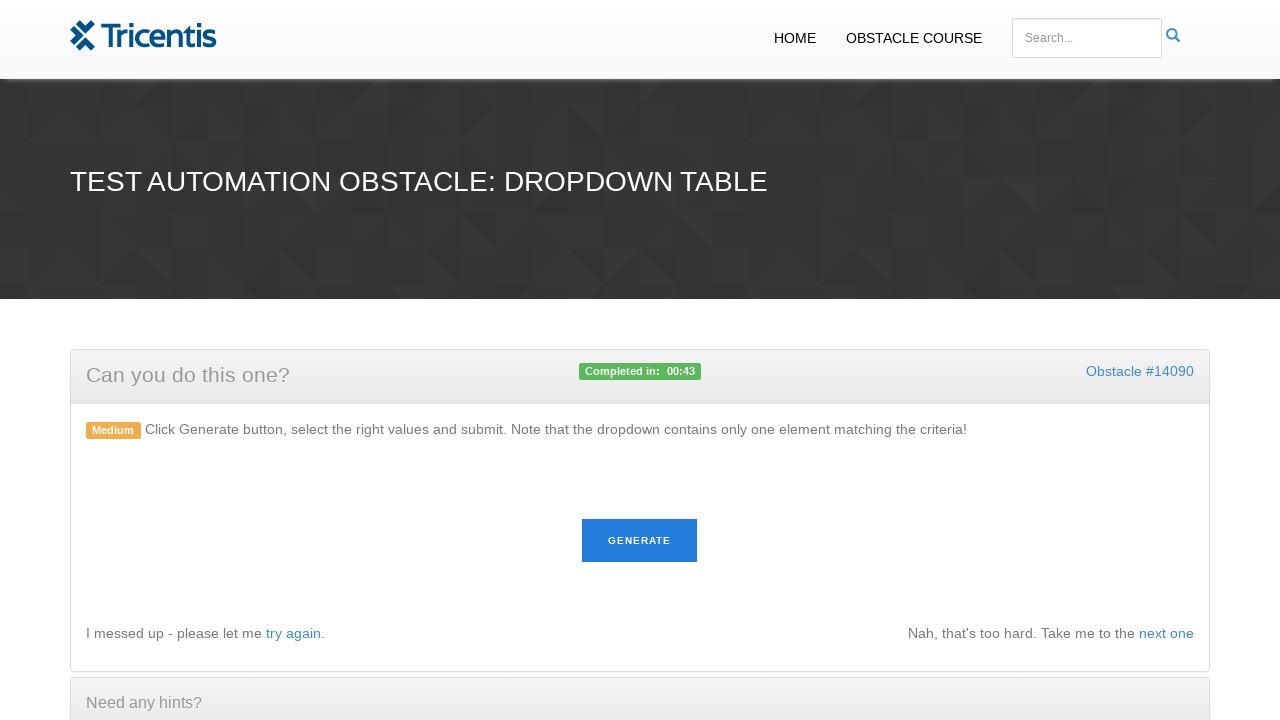

Clicked generate button to load tasks at (640, 541) on #generate
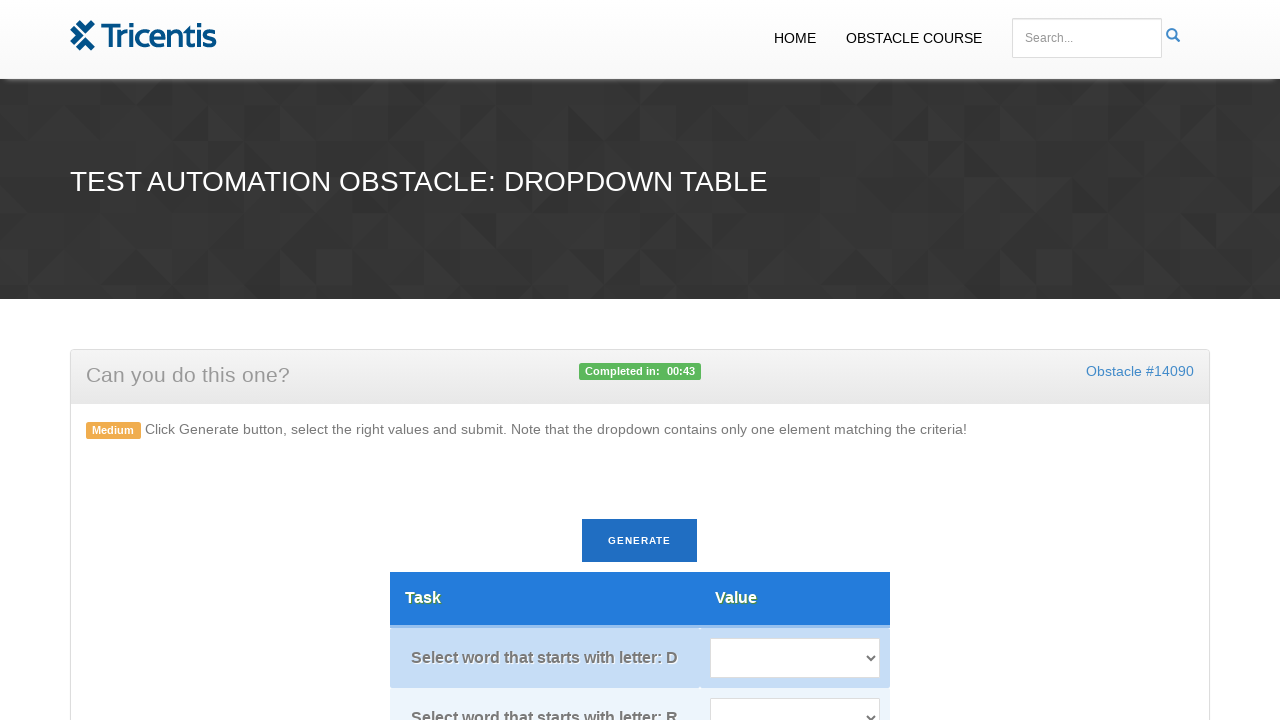

Retrieved all task elements from the page
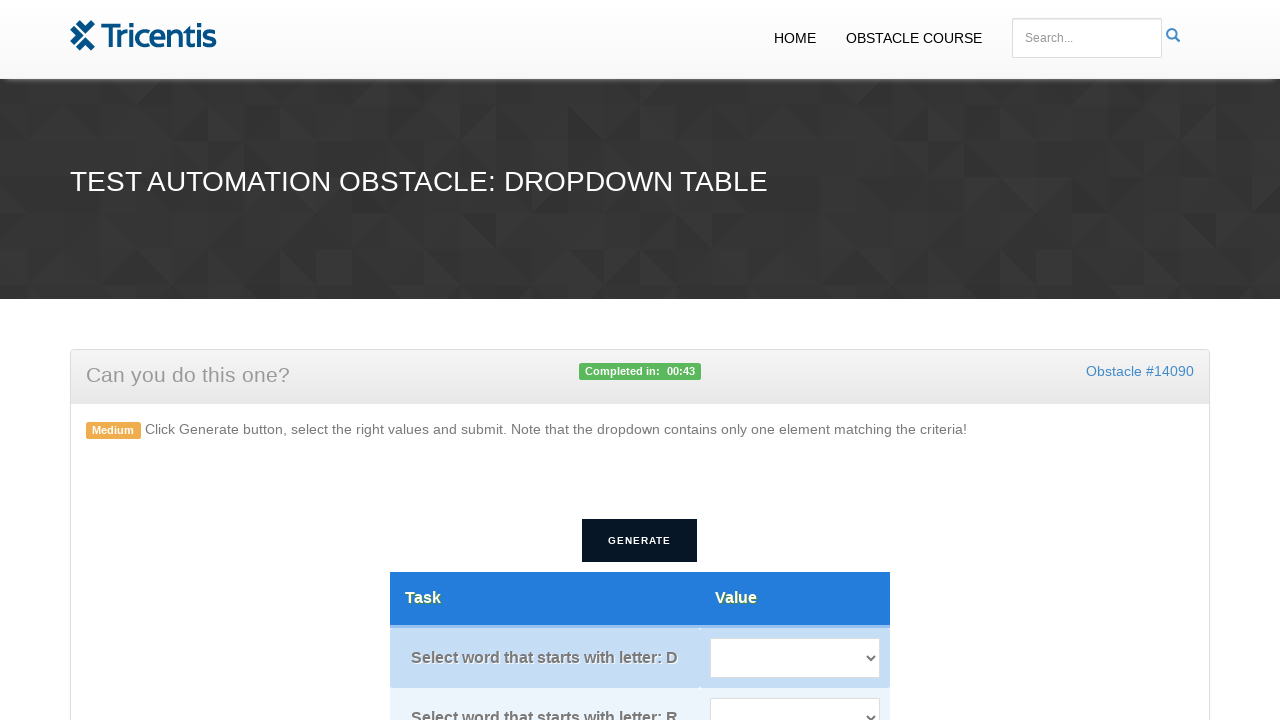

Removed header row from tasks list
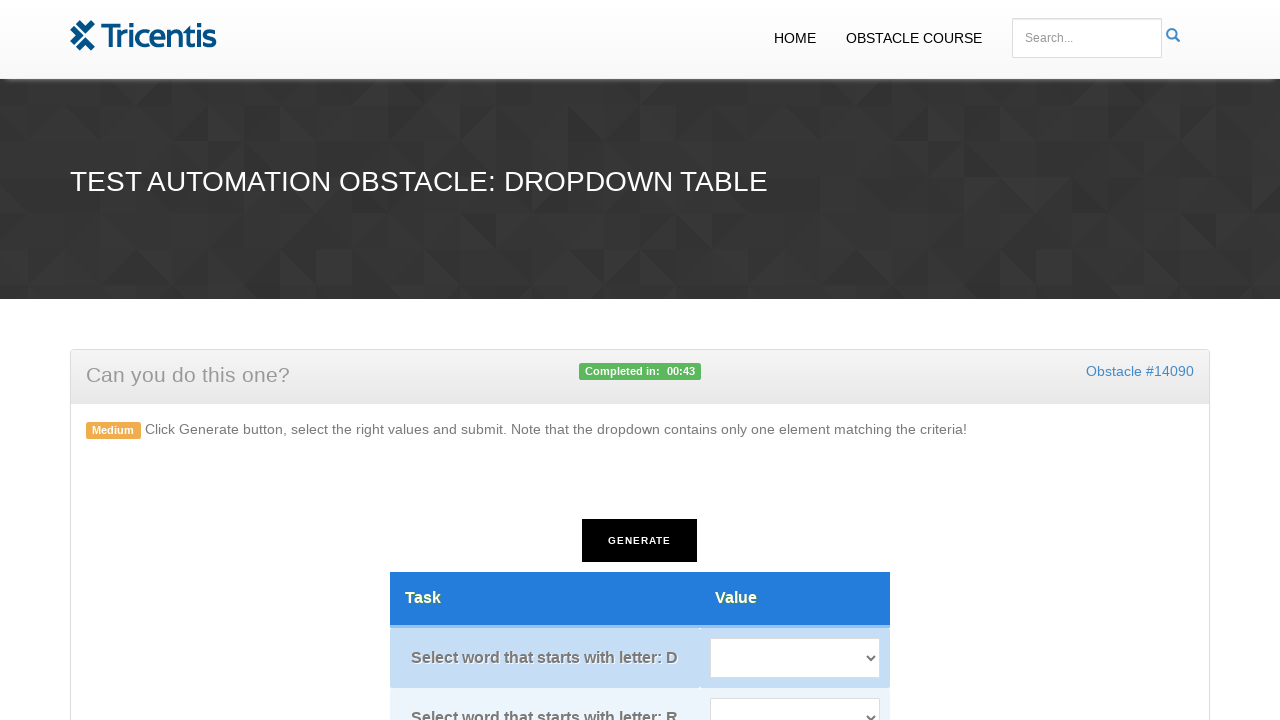

Retrieved all dropdown select elements
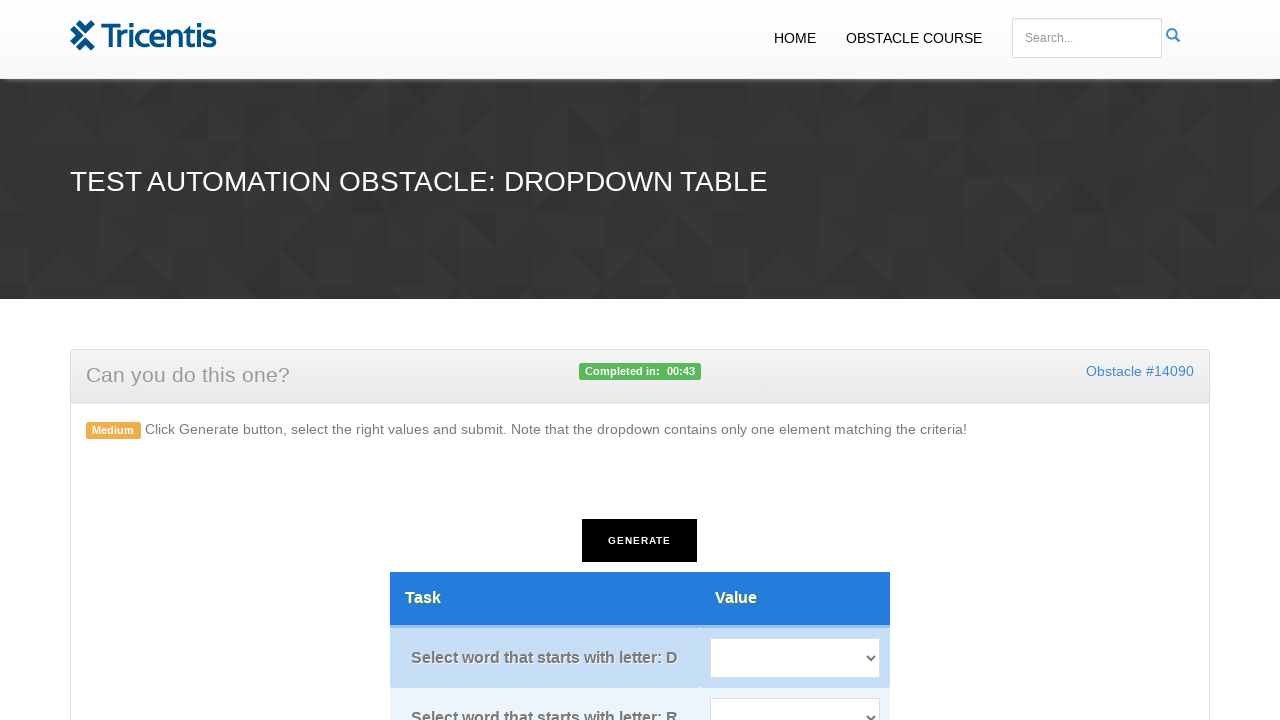

Retrieved text from task 1: Select word that starts with letter: D
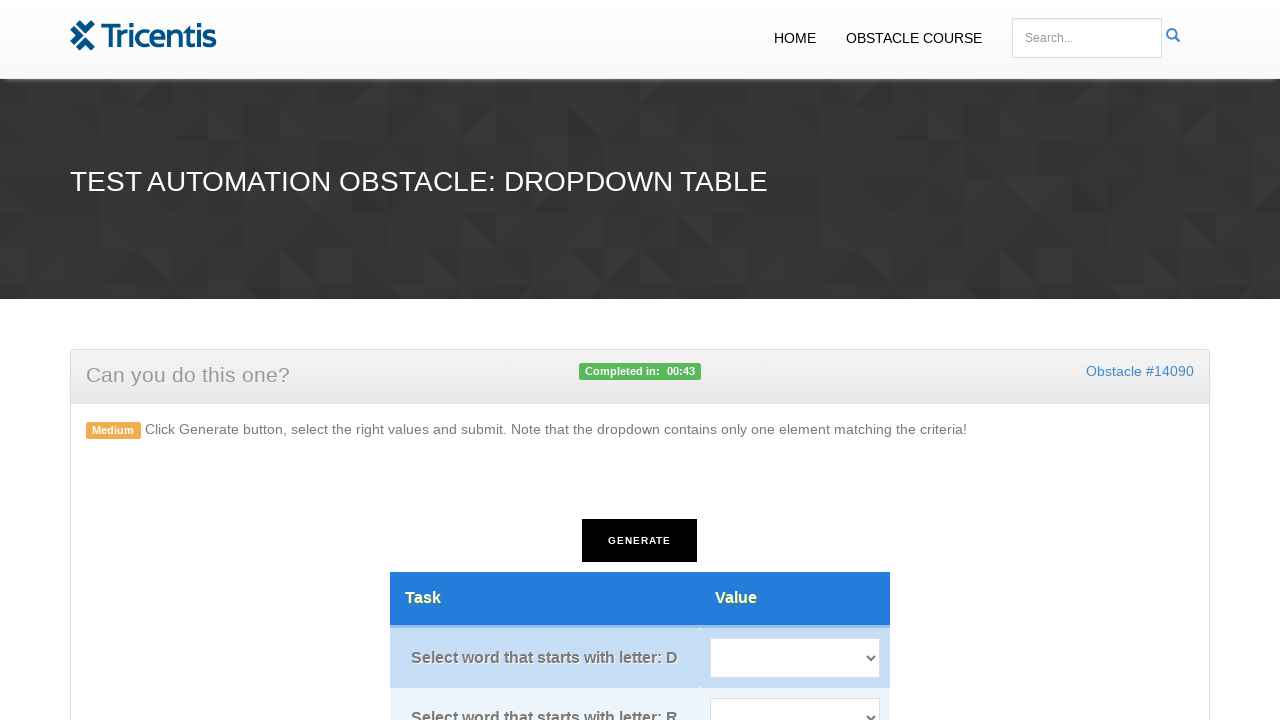

Extracted first letter 'D' from task 1
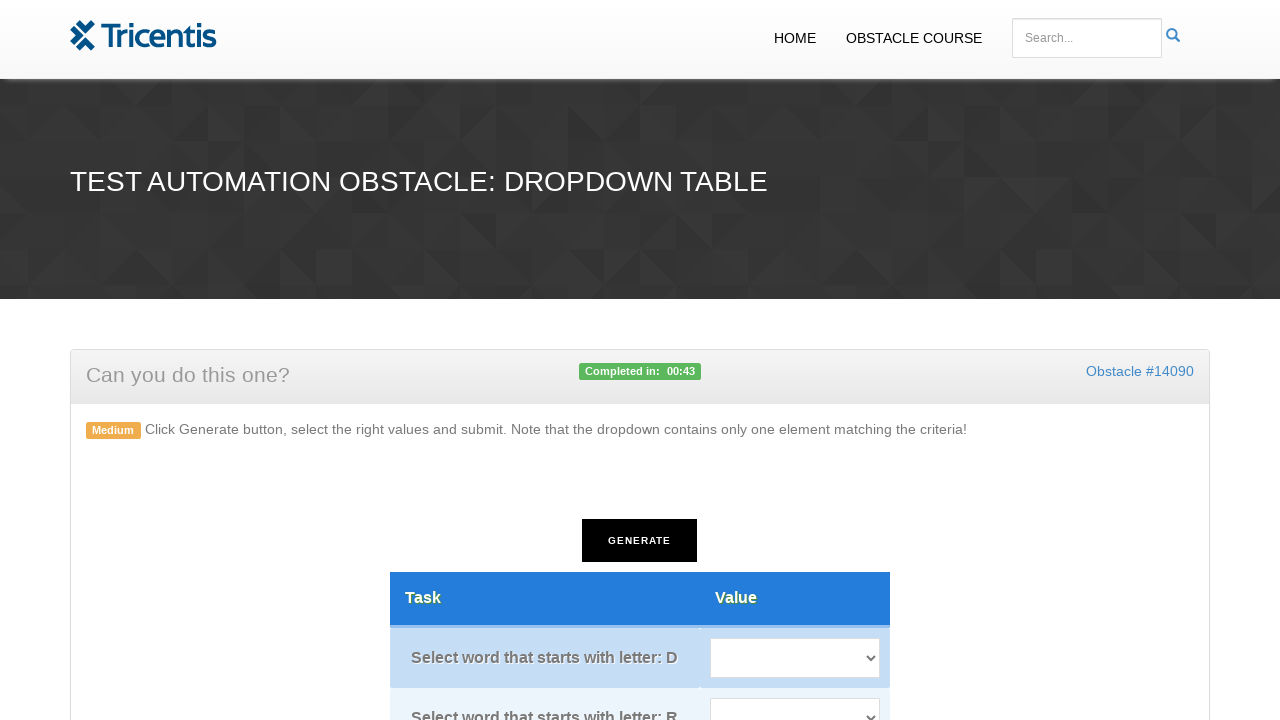

Retrieved dropdown select element for task 1
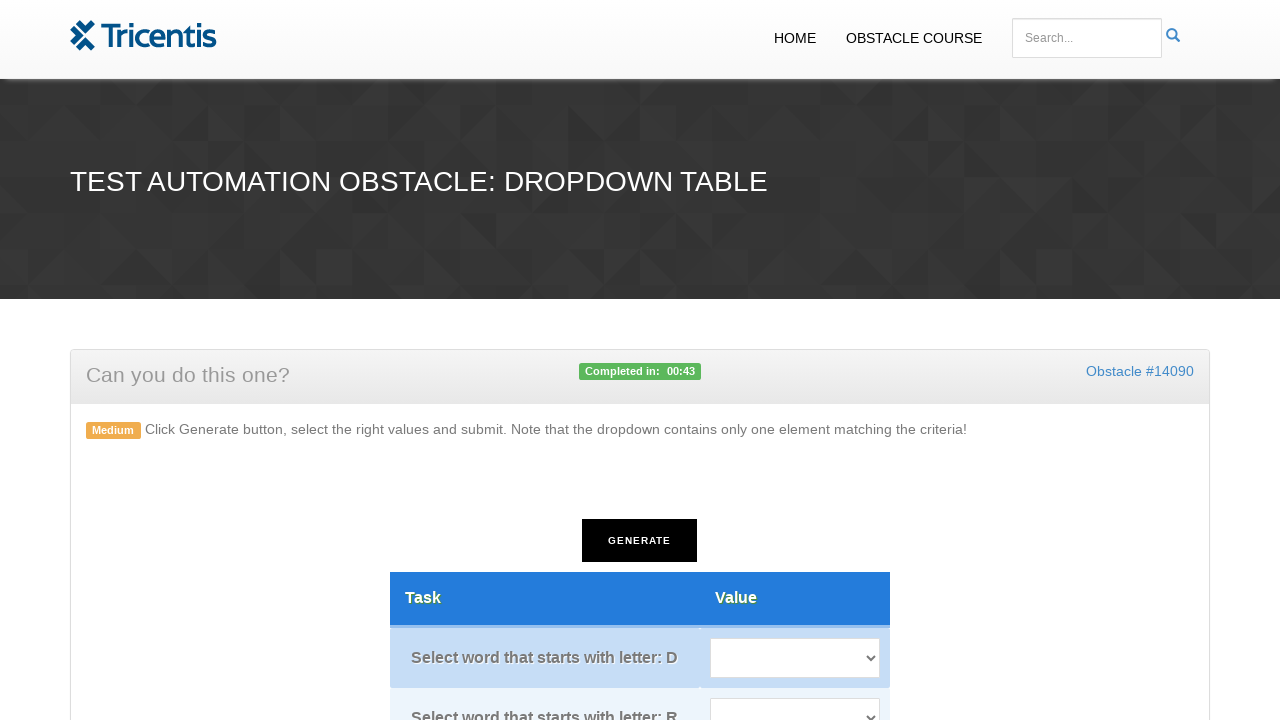

Retrieved all options for dropdown 1
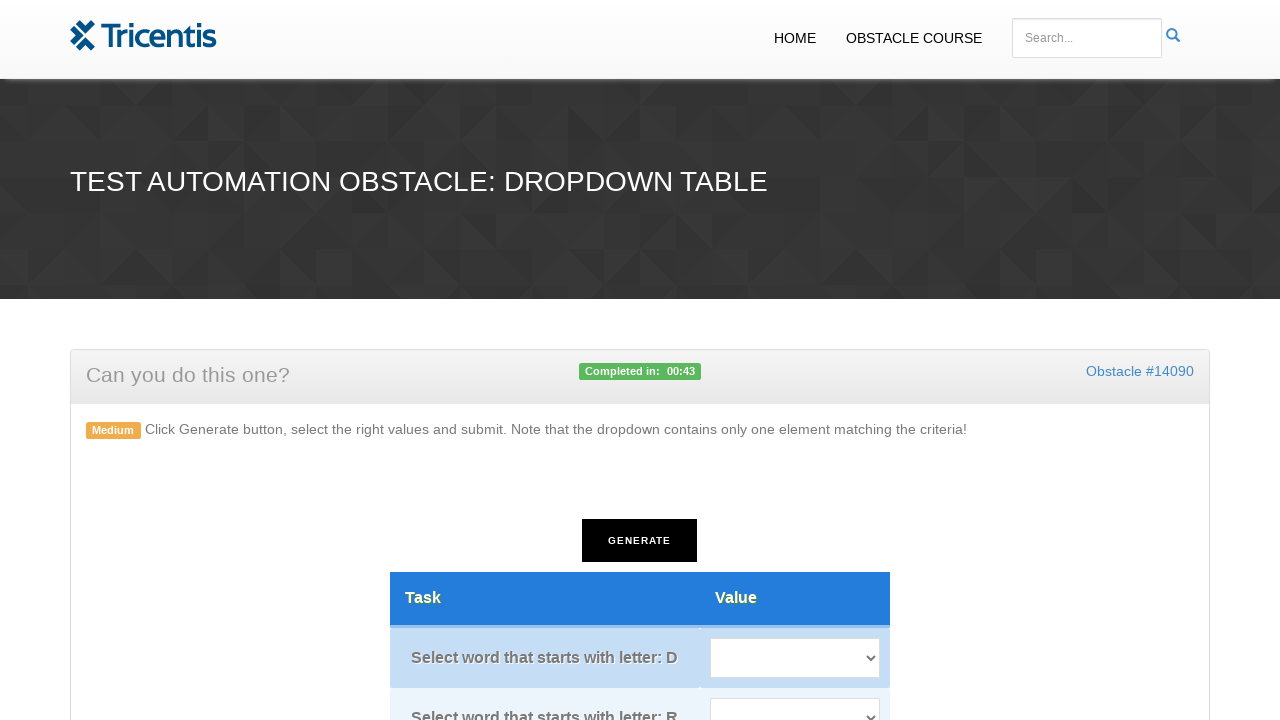

Selected 'Distributed Execution' from dropdown 1 (matches first letter 'D') on xpath=//select[@class='tableselect value'] >> nth=0
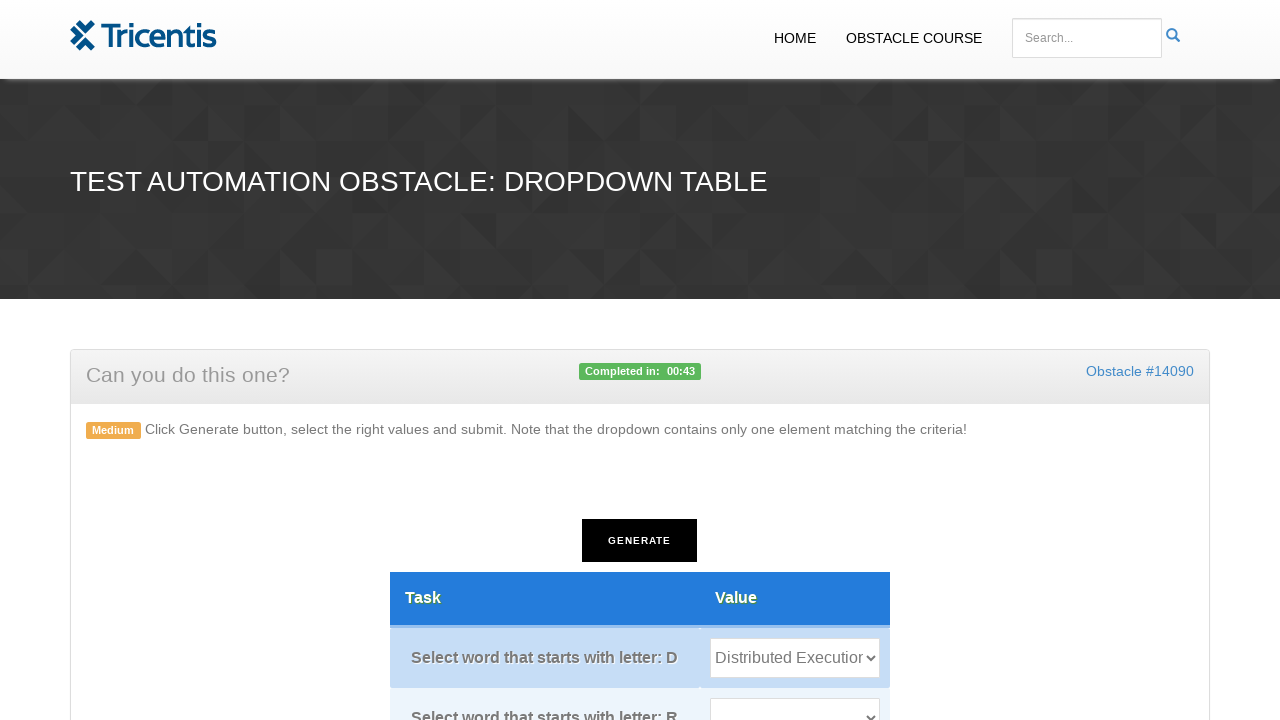

Retrieved text from task 2: Select word that starts with letter: R
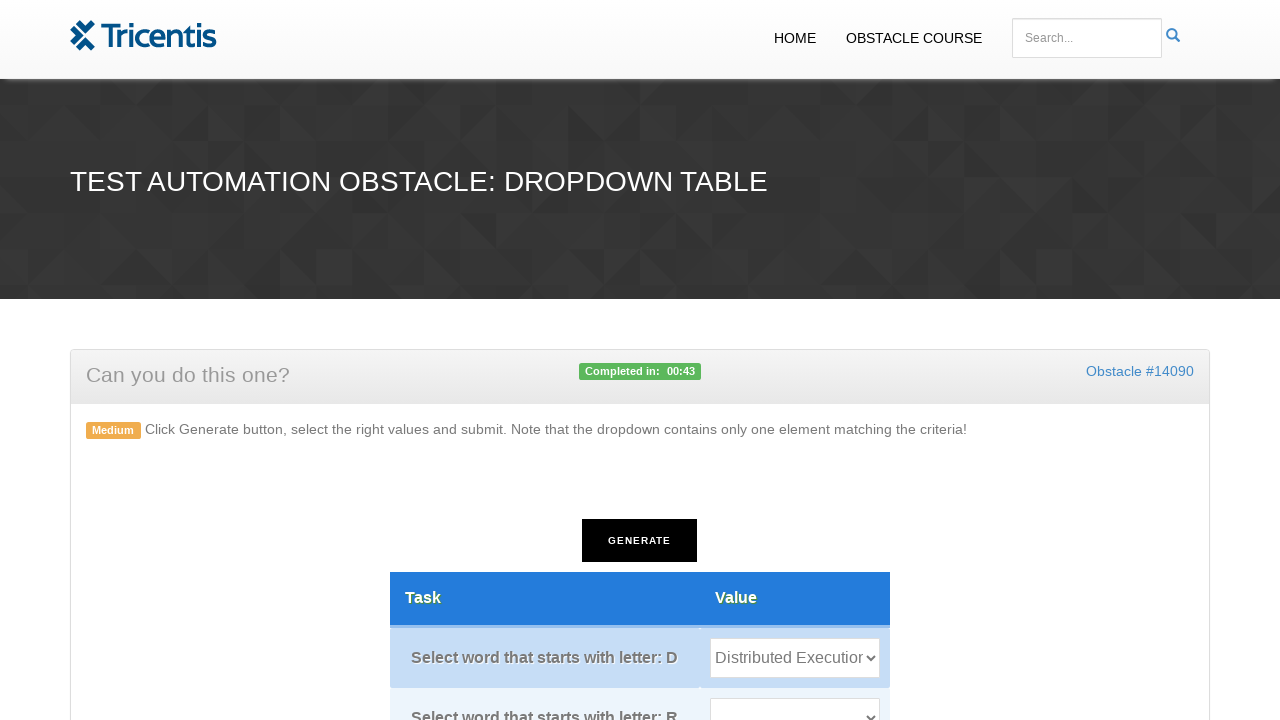

Extracted first letter 'R' from task 2
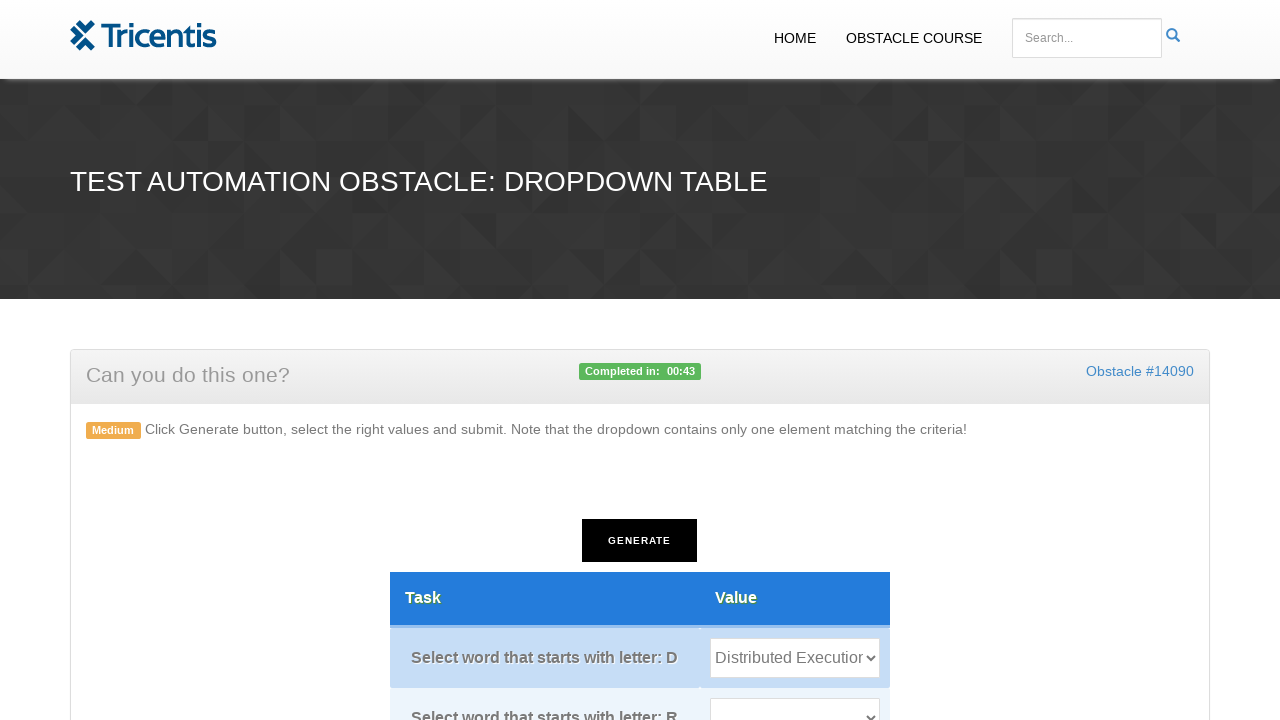

Retrieved dropdown select element for task 2
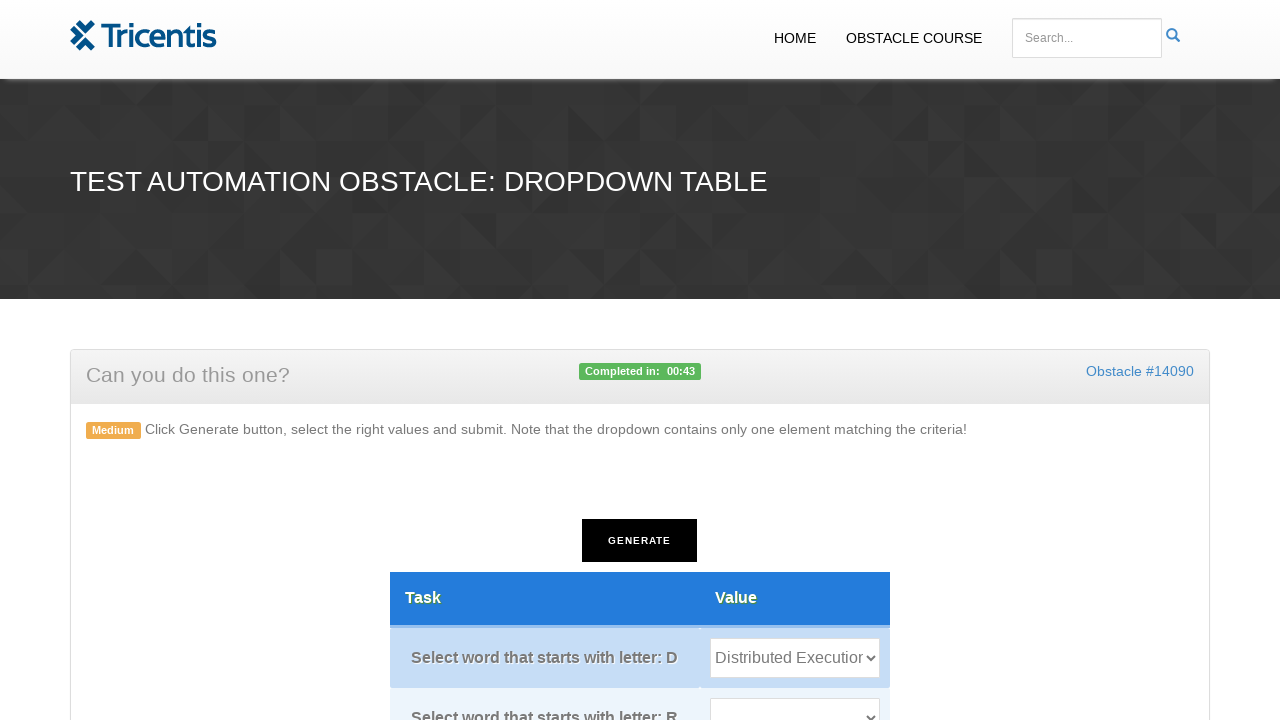

Retrieved all options for dropdown 2
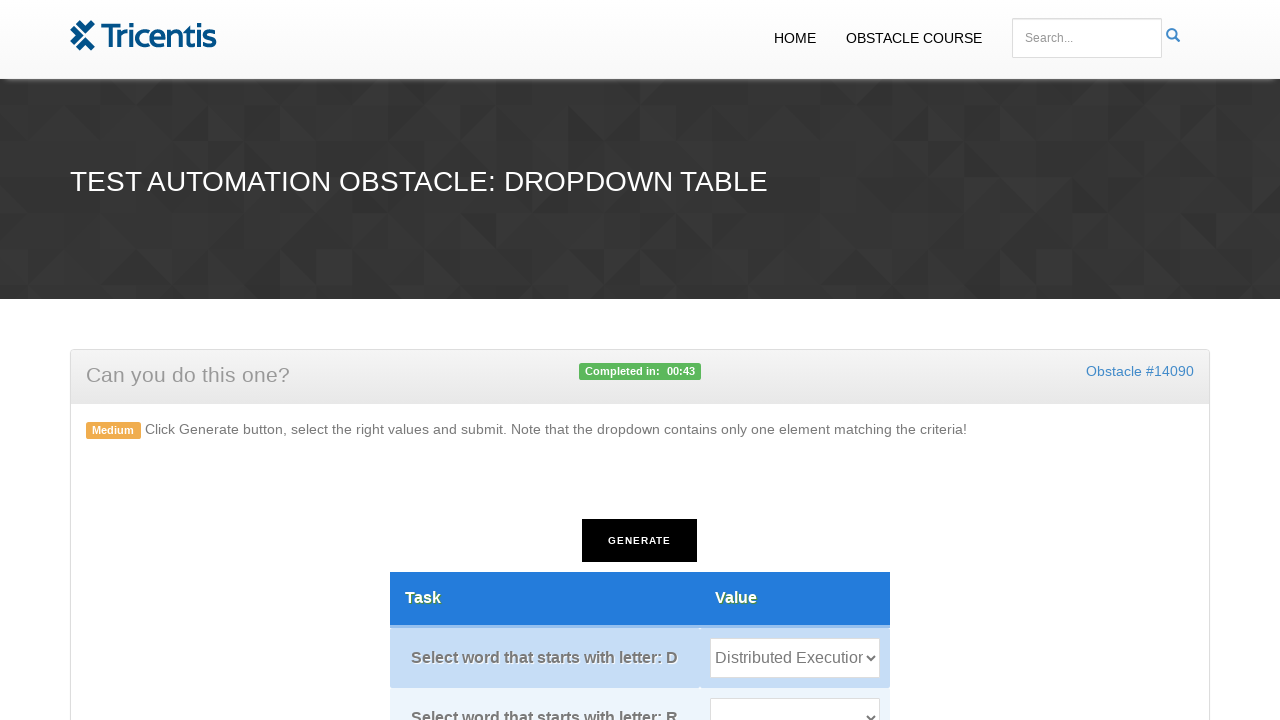

Selected 'Recorder' from dropdown 2 (matches first letter 'R') on xpath=//select[@class='tableselect value'] >> nth=1
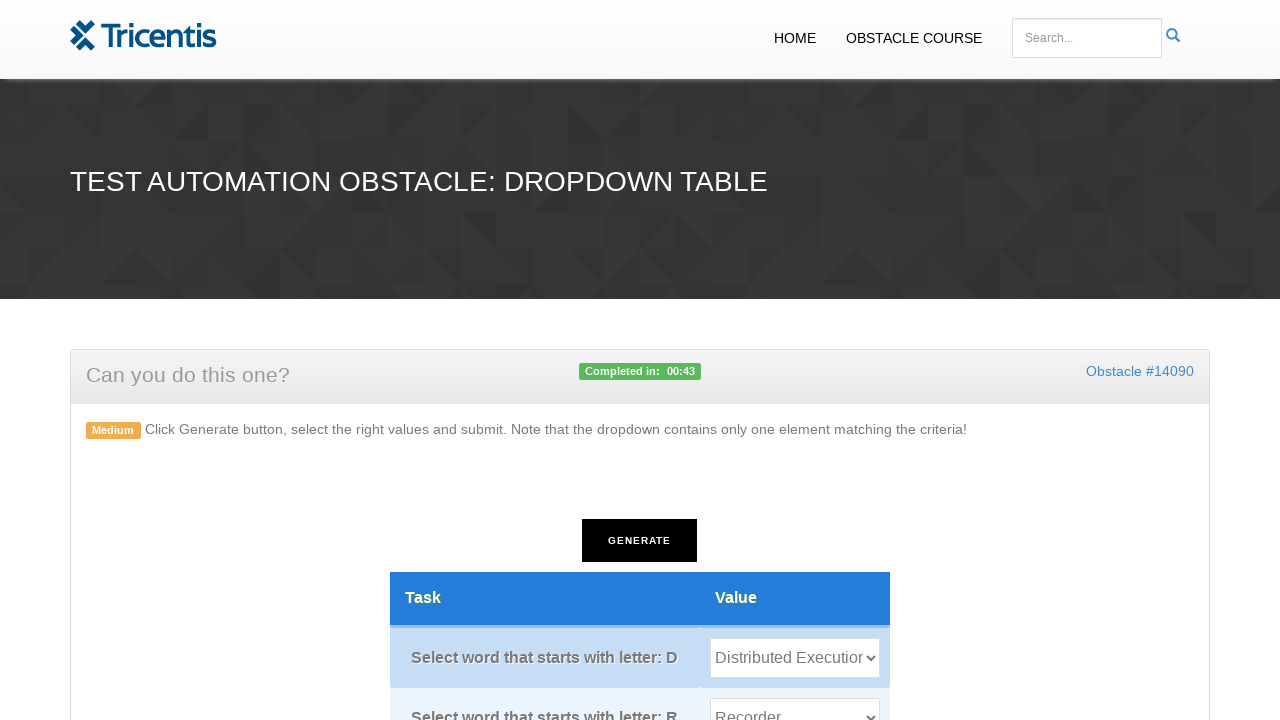

Retrieved text from task 3: Select word that starts with letter: A
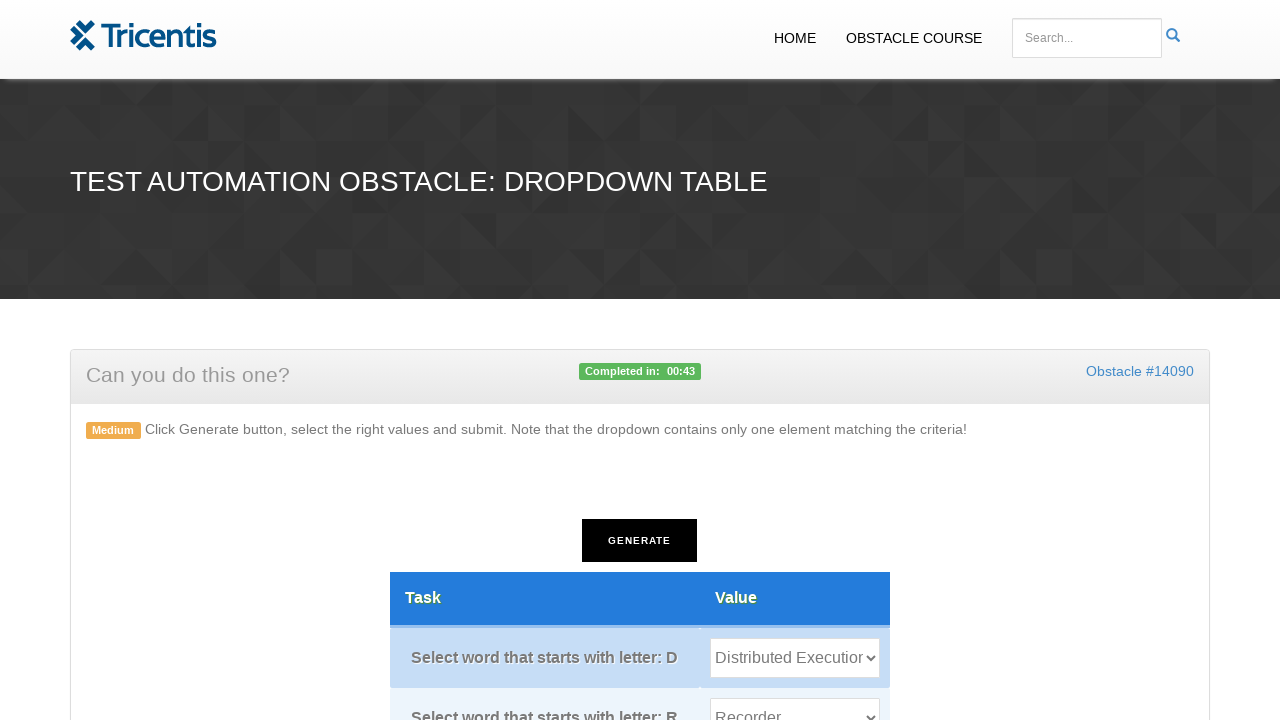

Extracted first letter 'A' from task 3
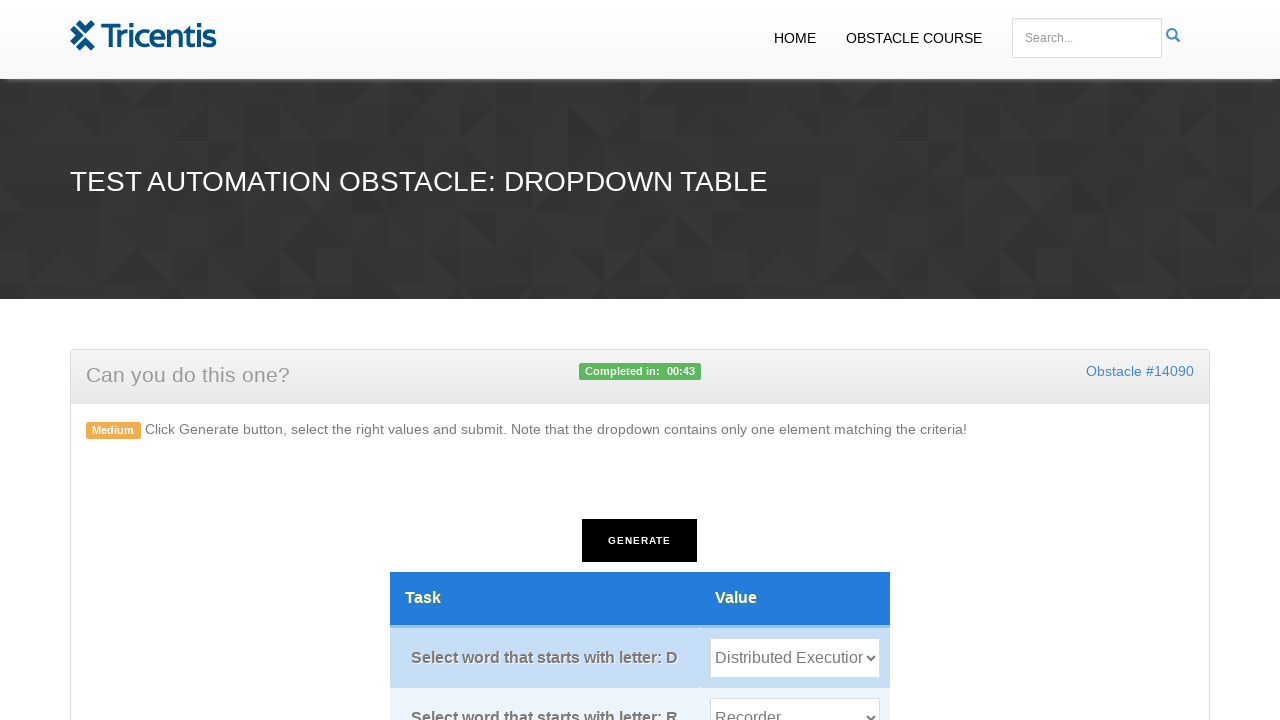

Retrieved dropdown select element for task 3
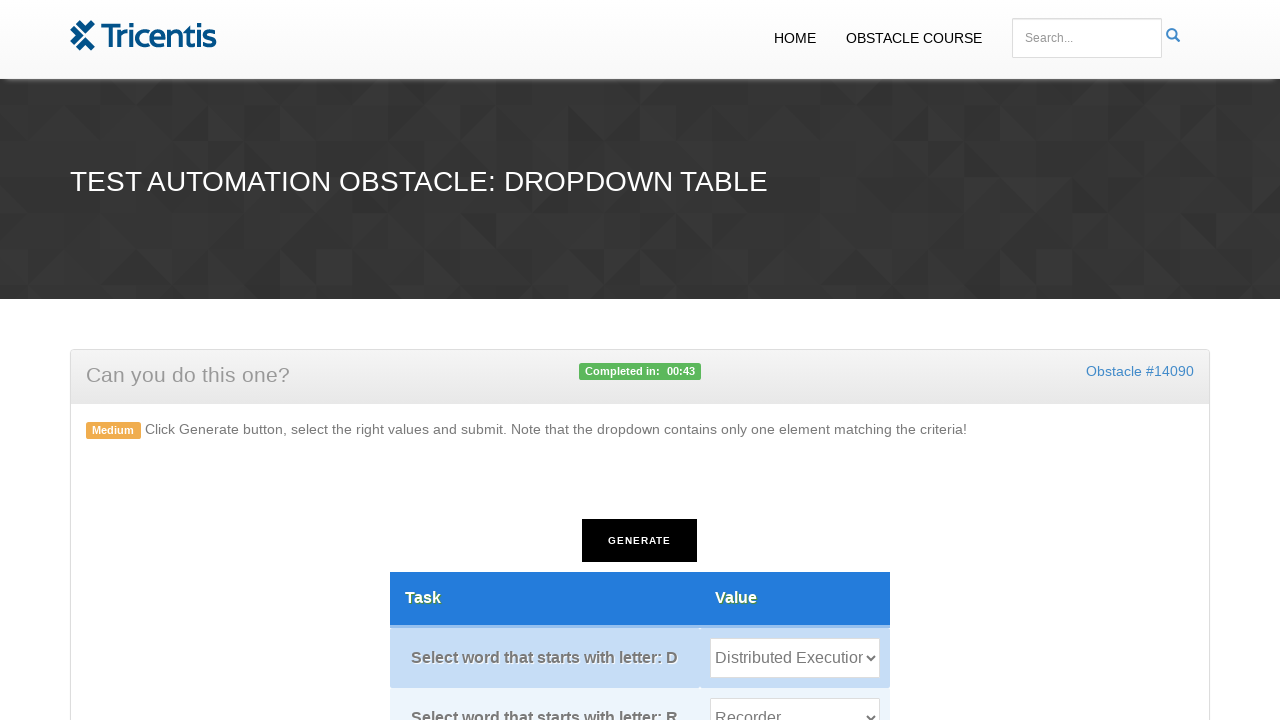

Retrieved all options for dropdown 3
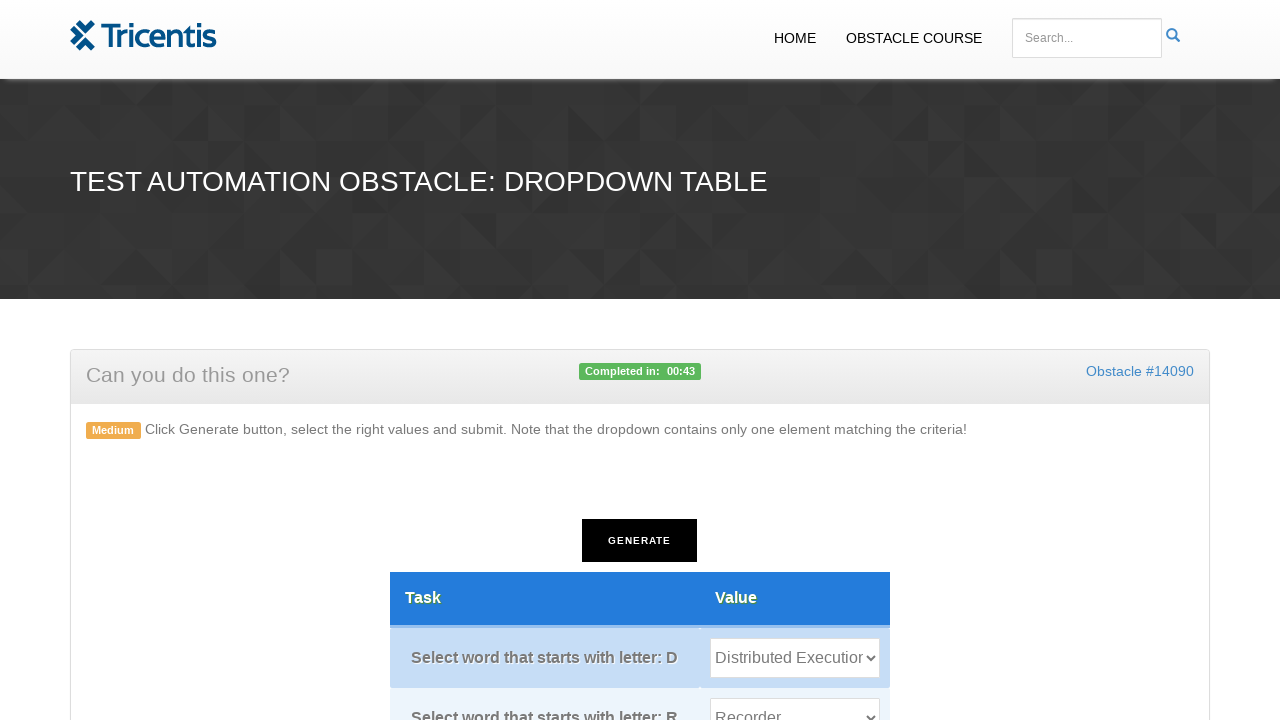

Selected 'Accelerate' from dropdown 3 (matches first letter 'A') on xpath=//select[@class='tableselect value'] >> nth=2
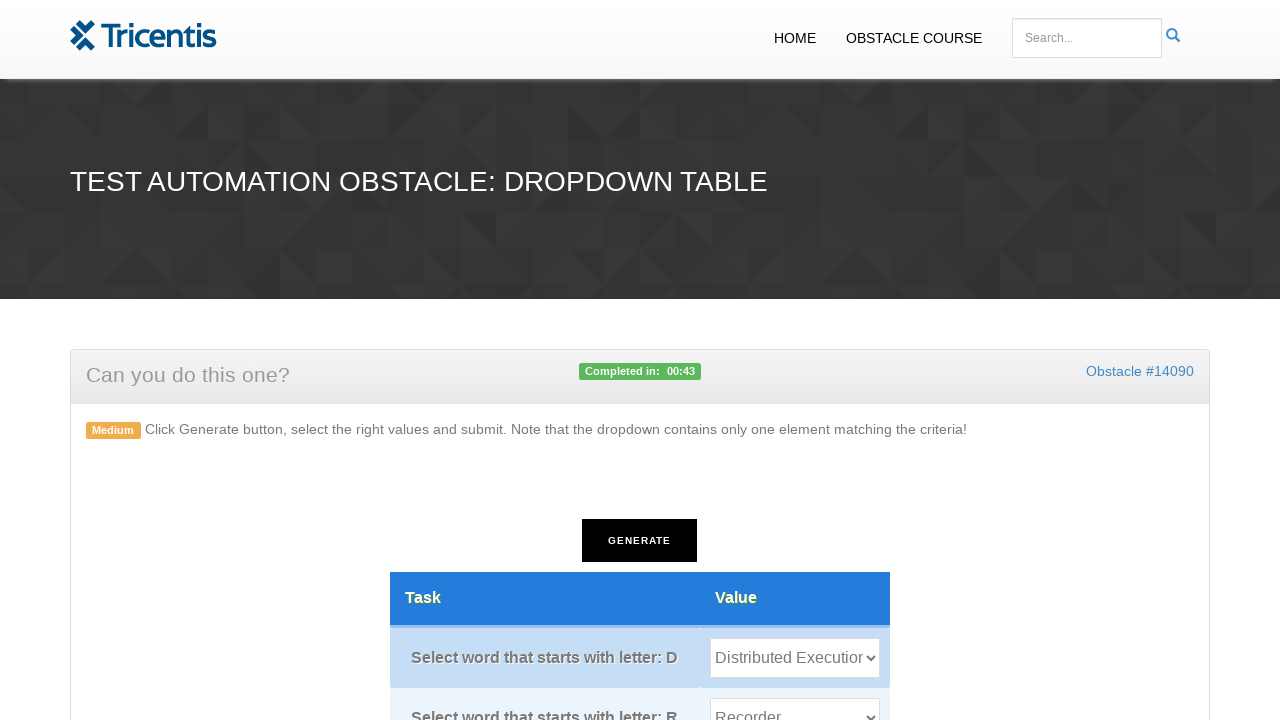

Retrieved text from task 4: Select word that starts with letter: C
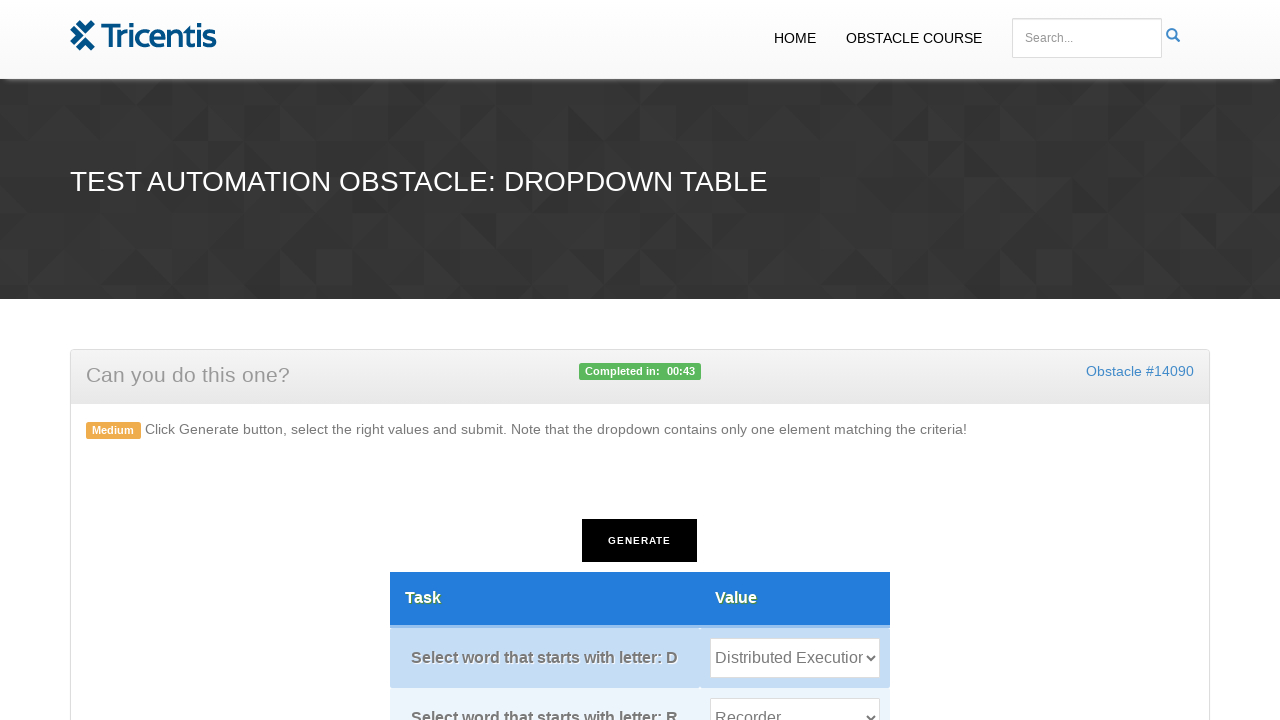

Extracted first letter 'C' from task 4
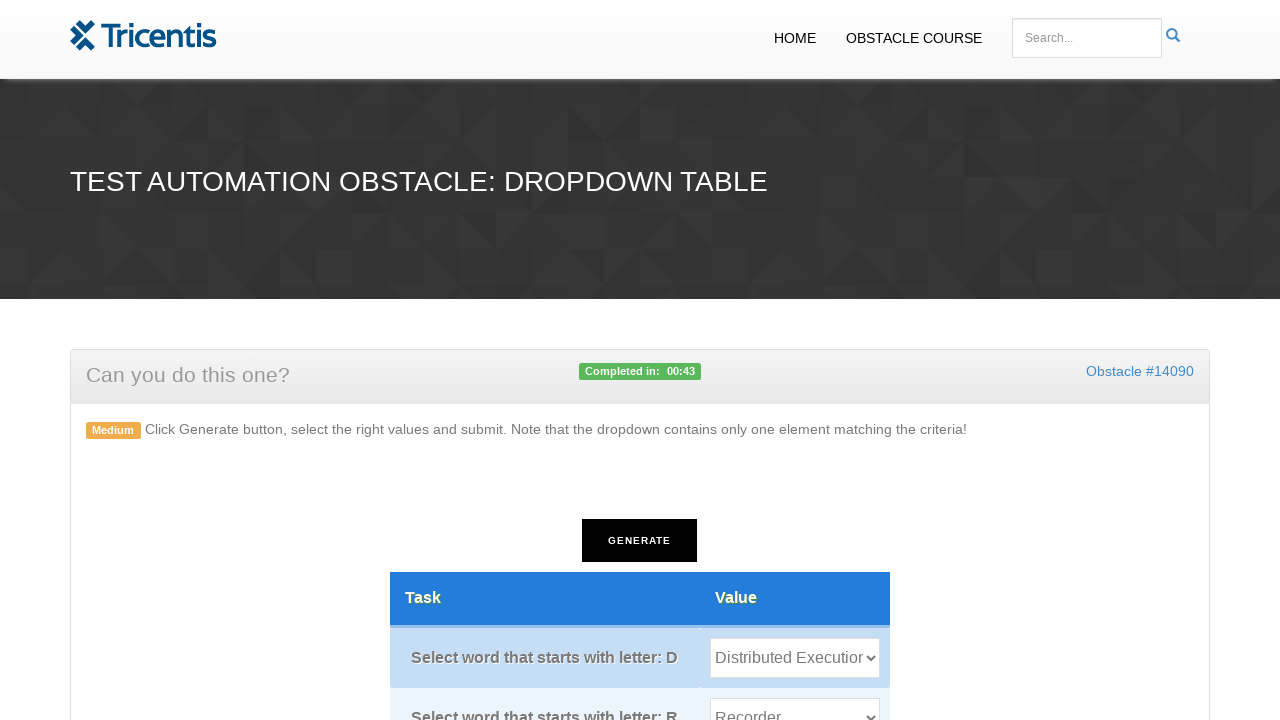

Retrieved dropdown select element for task 4
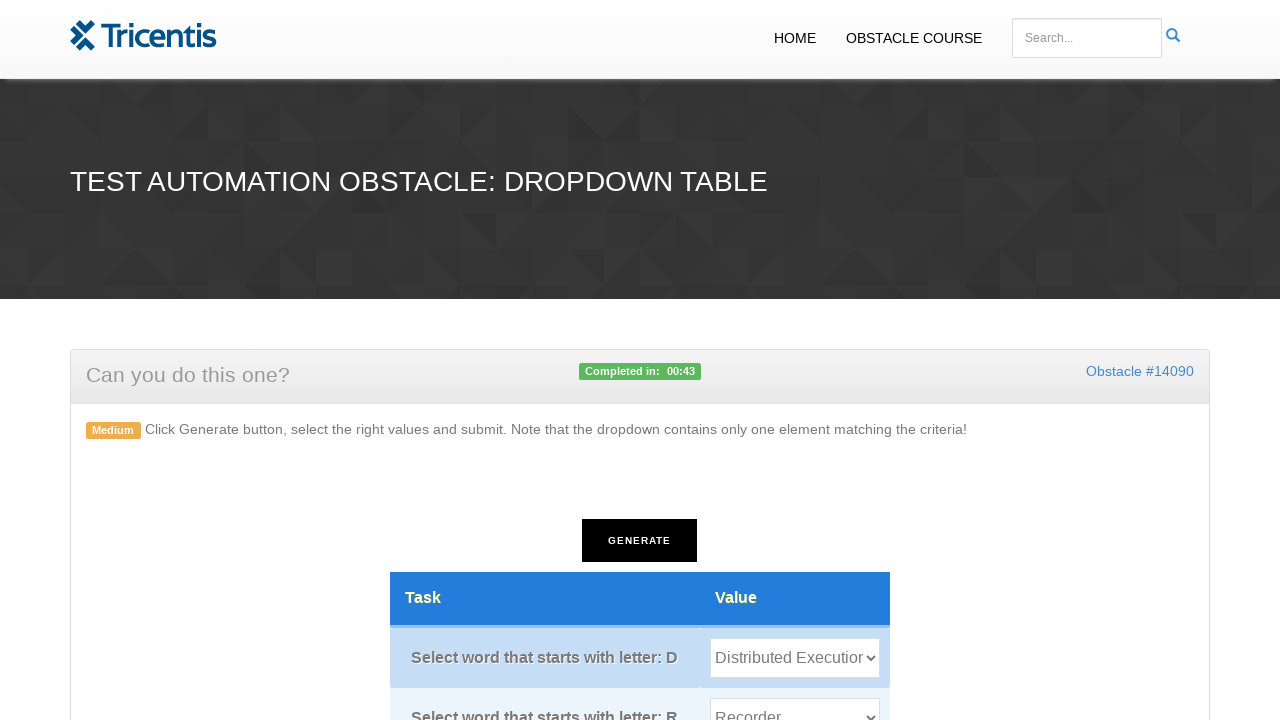

Retrieved all options for dropdown 4
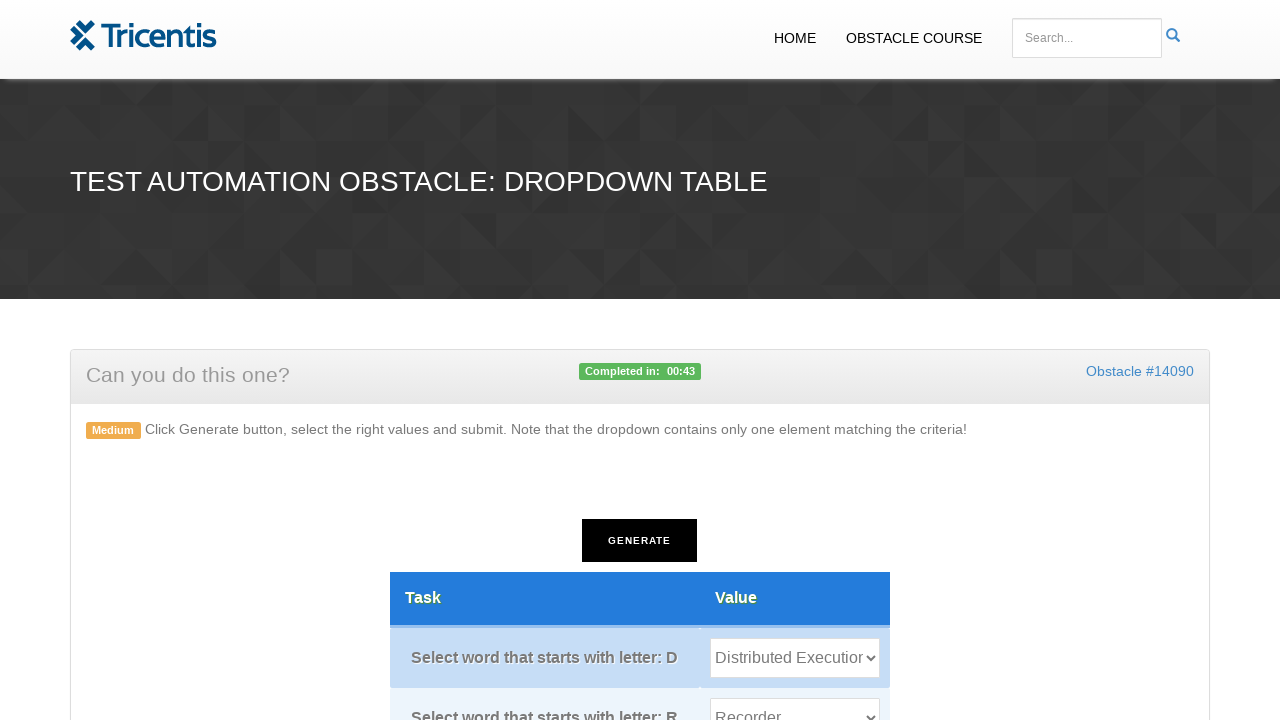

Selected 'Cloud' from dropdown 4 (matches first letter 'C') on xpath=//select[@class='tableselect value'] >> nth=3
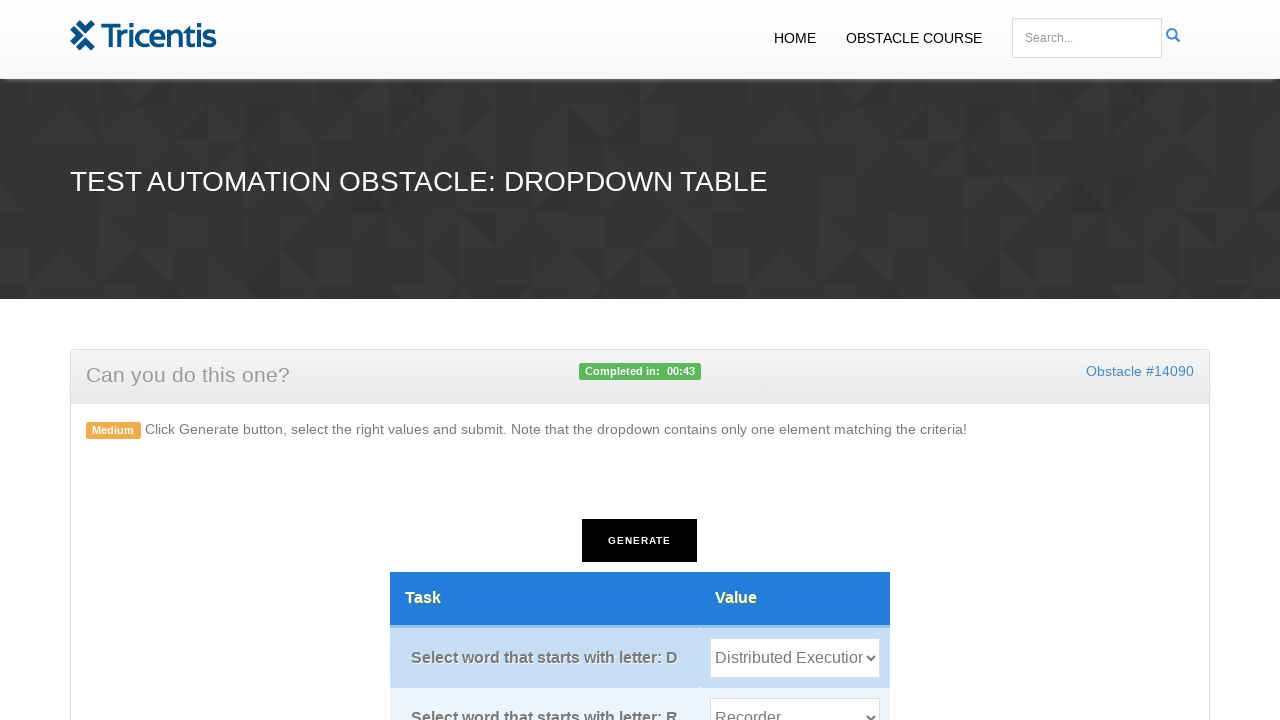

Retrieved text from task 5: Select word that starts with letter: W
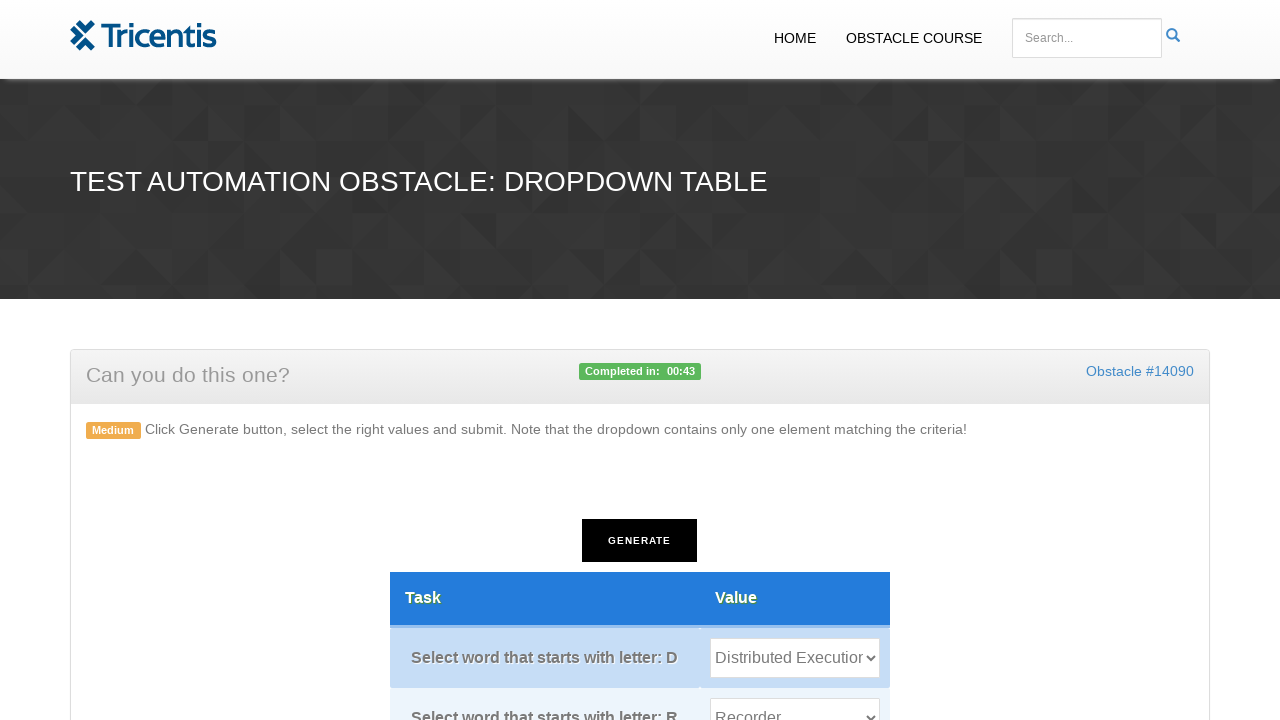

Extracted first letter 'W' from task 5
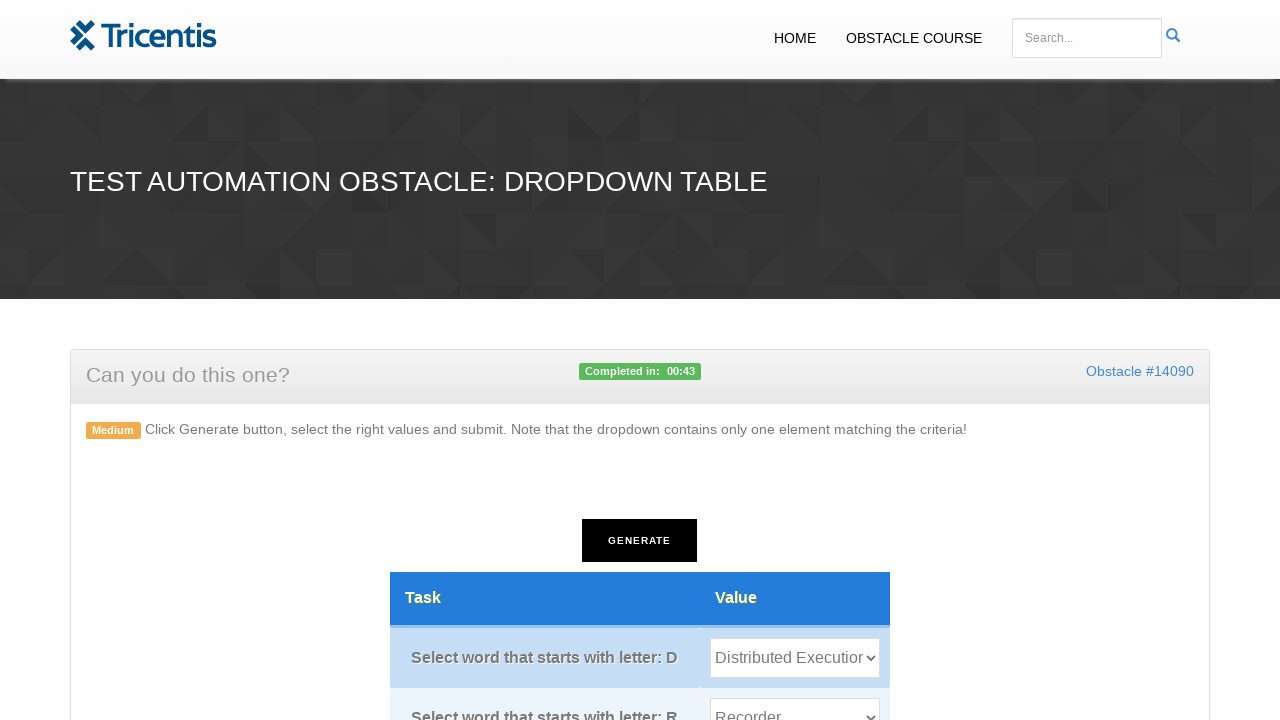

Retrieved dropdown select element for task 5
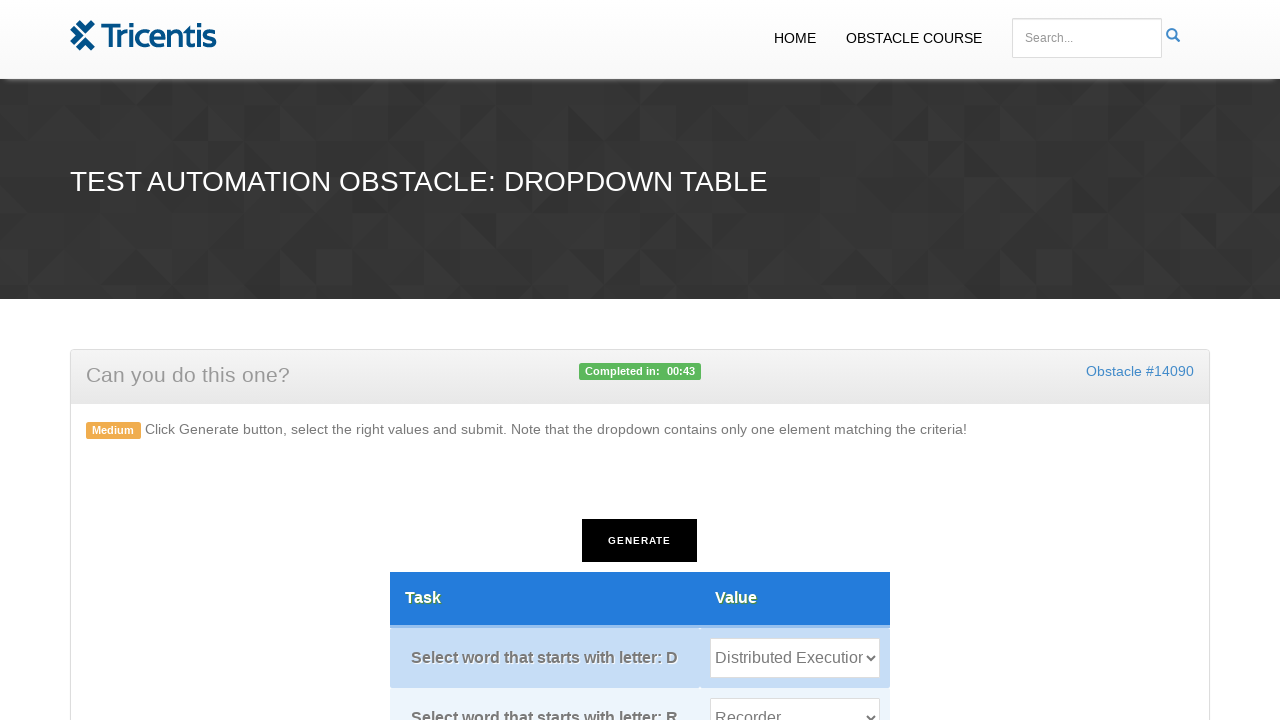

Retrieved all options for dropdown 5
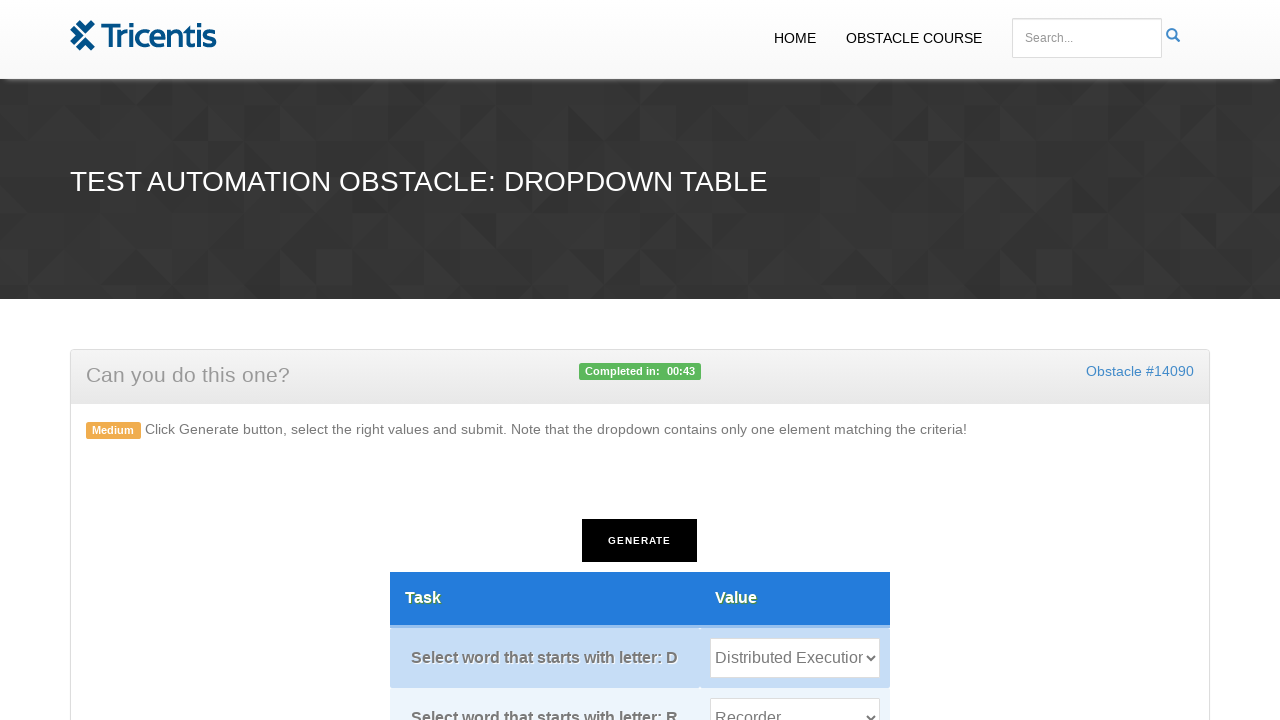

Selected 'WebDriver' from dropdown 5 (matches first letter 'W') on xpath=//select[@class='tableselect value'] >> nth=4
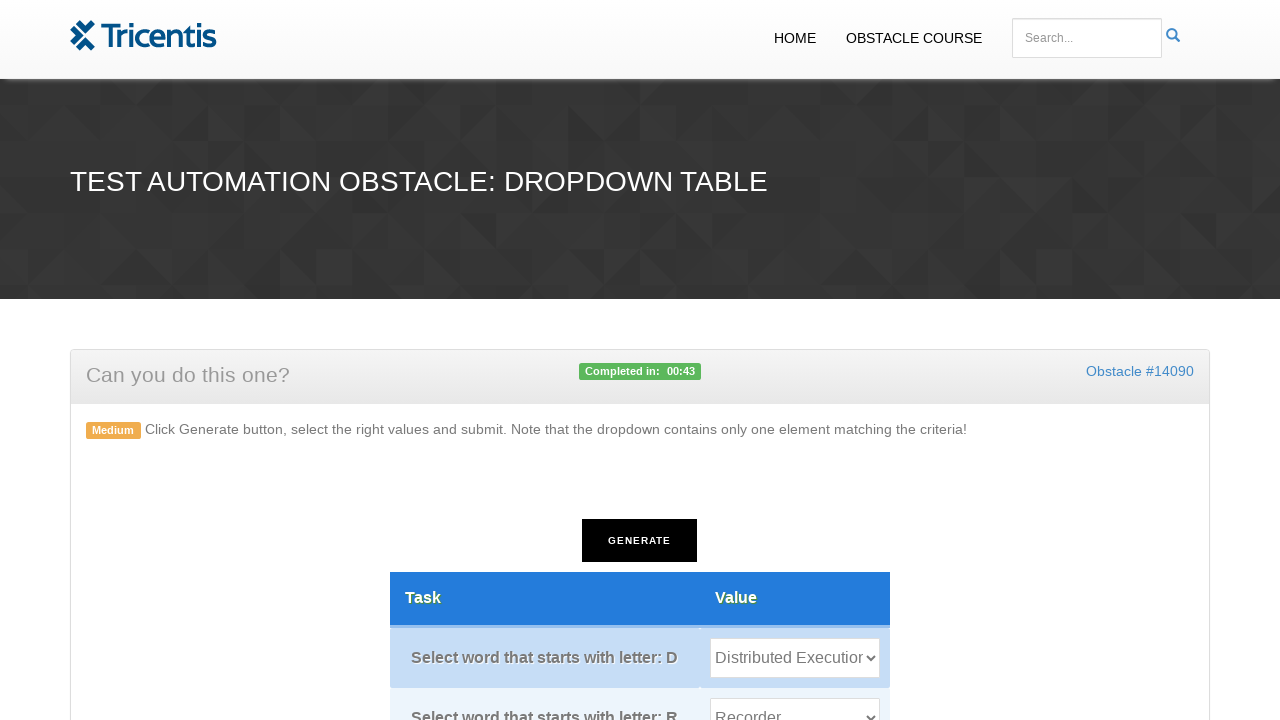

Clicked submit button to complete the DropDown Table obstacle at (640, 360) on #submit
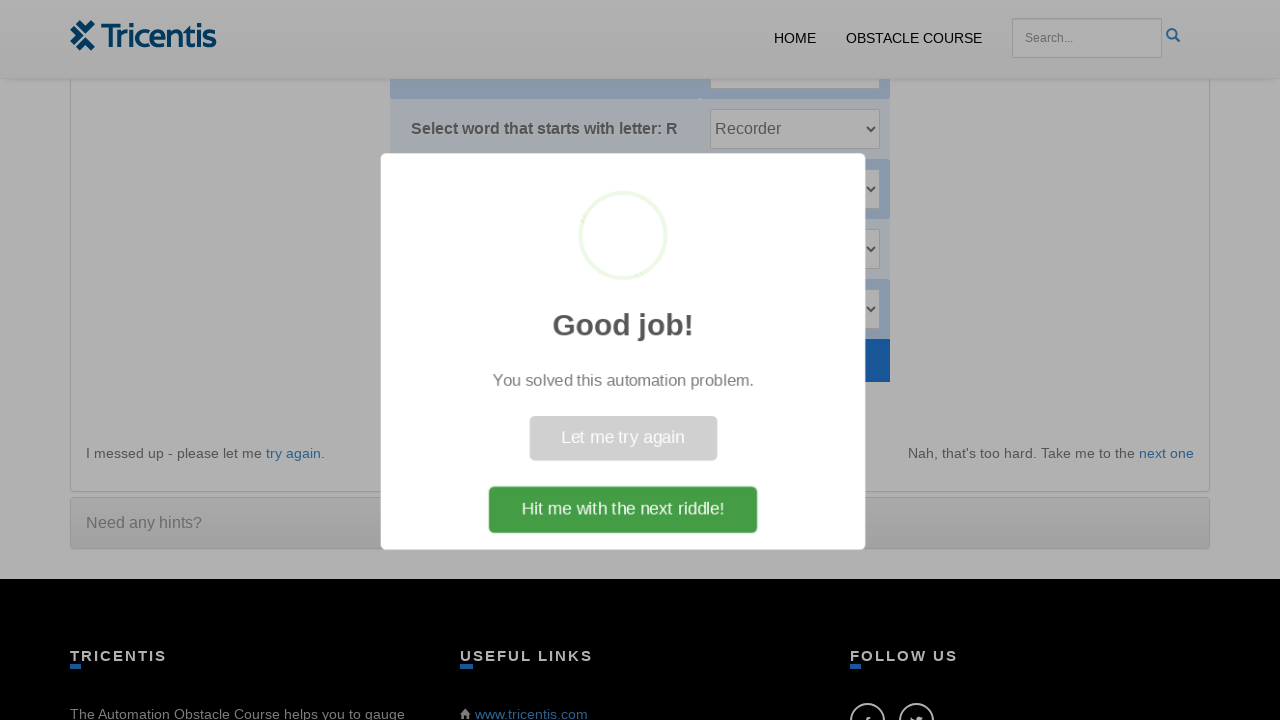

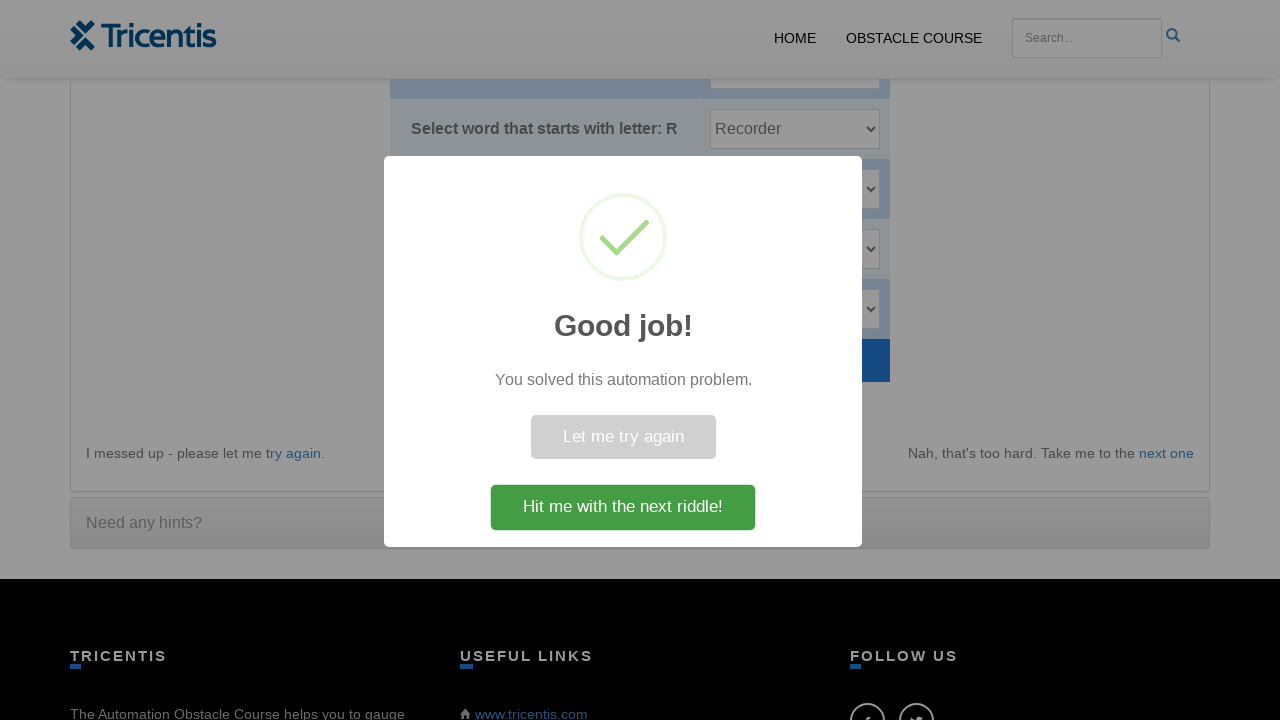